Tests browser window handling by clicking a button to open a new window, switching to the new window to read its heading content, then closing it and switching back to the parent window.

Starting URL: https://demoqa.com/browser-windows

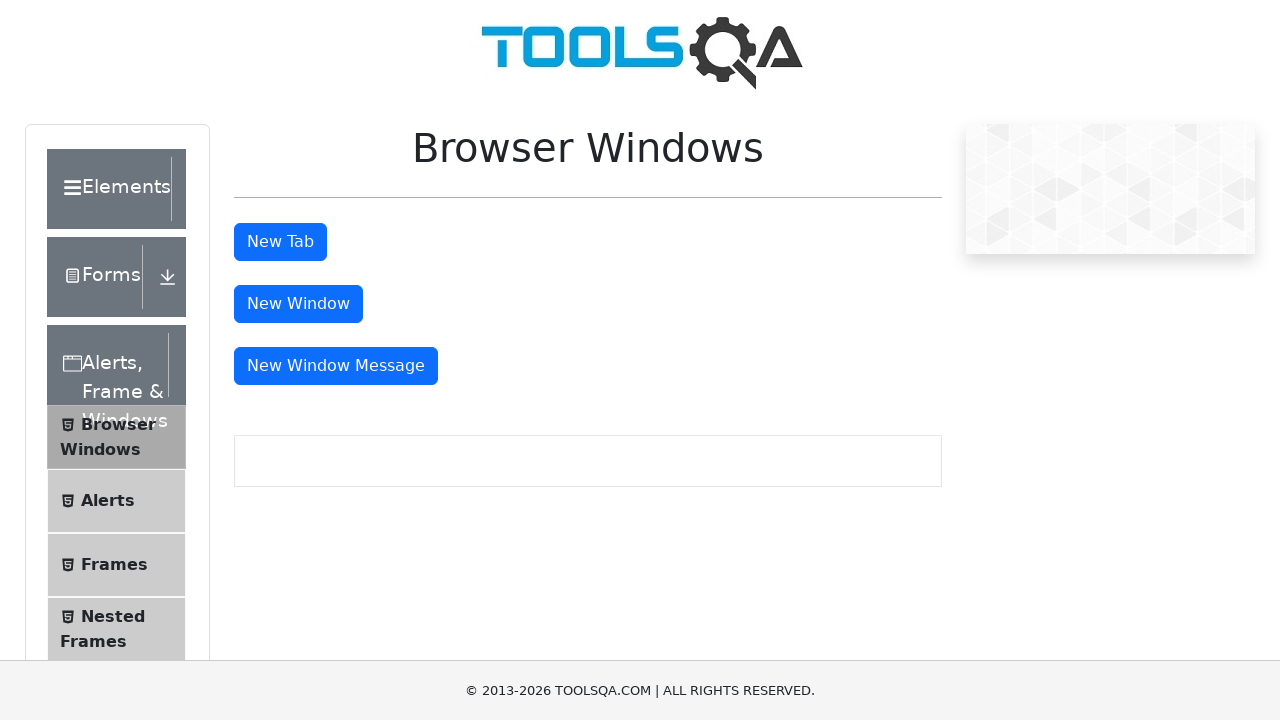

Clicked 'New Window' button to open a new window at (298, 304) on button#windowButton
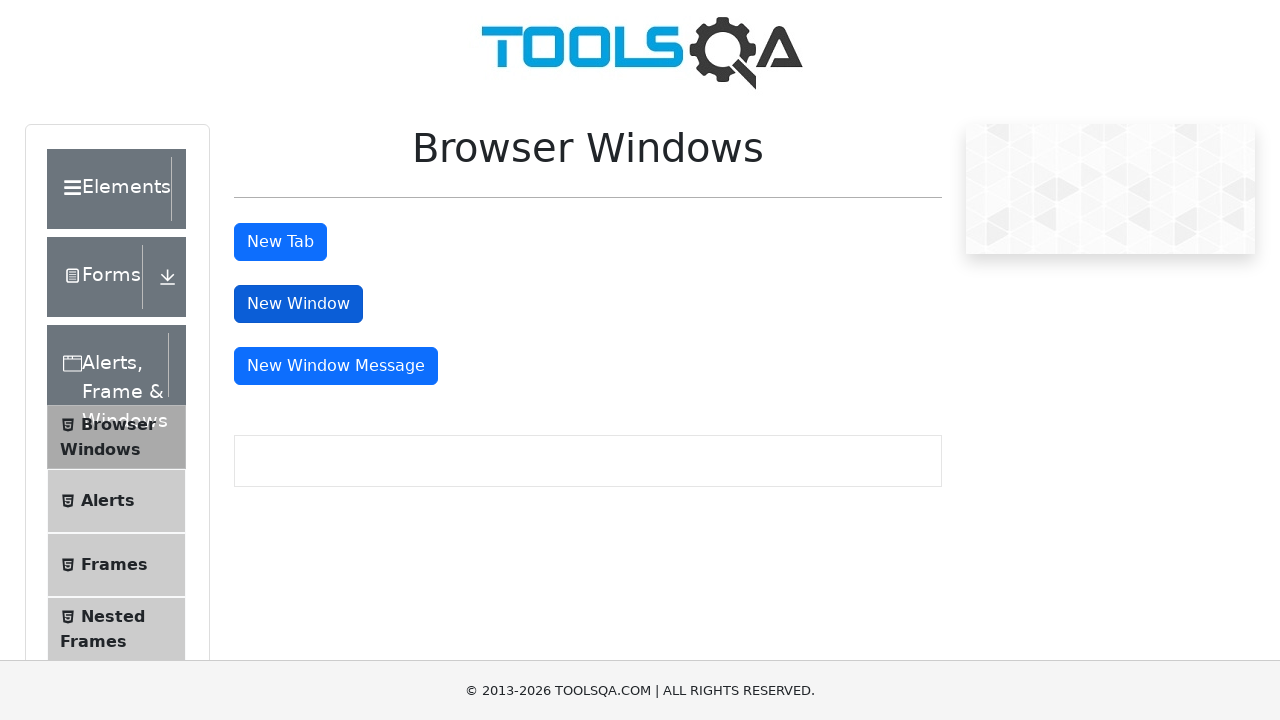

Captured new window/page object
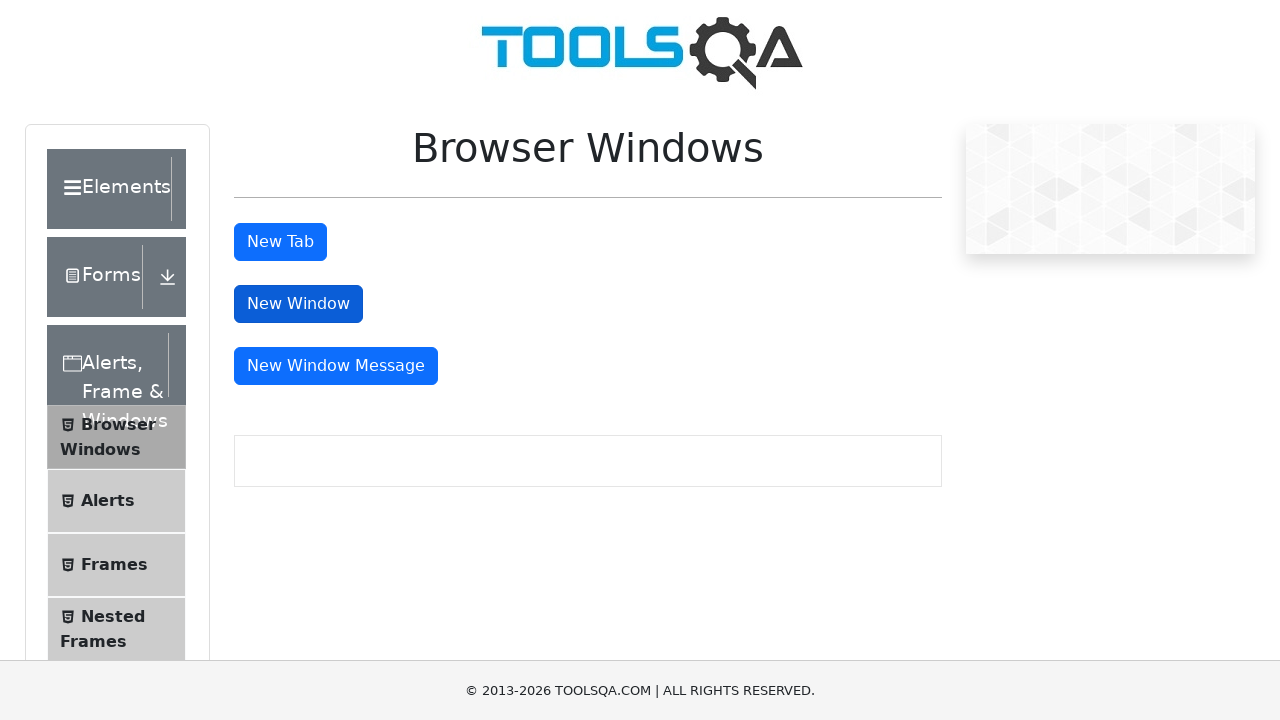

New window finished loading
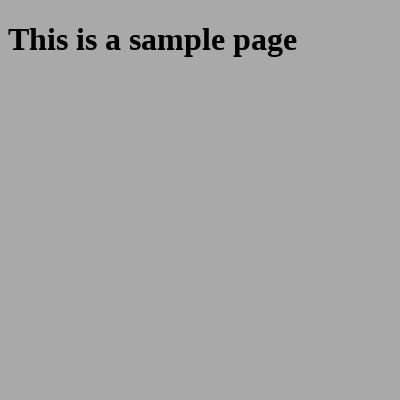

Located heading element in new window
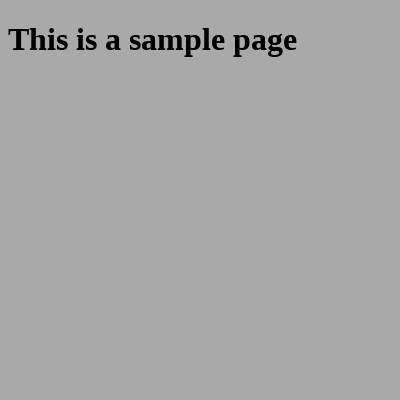

Read heading text: 'This is a sample page'
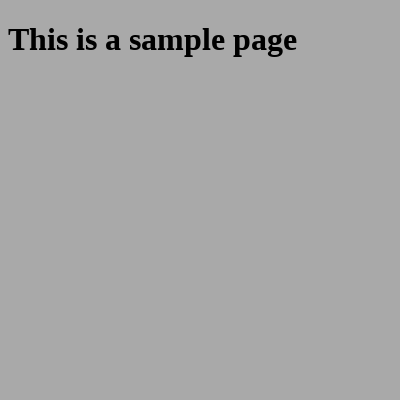

Closed the new window
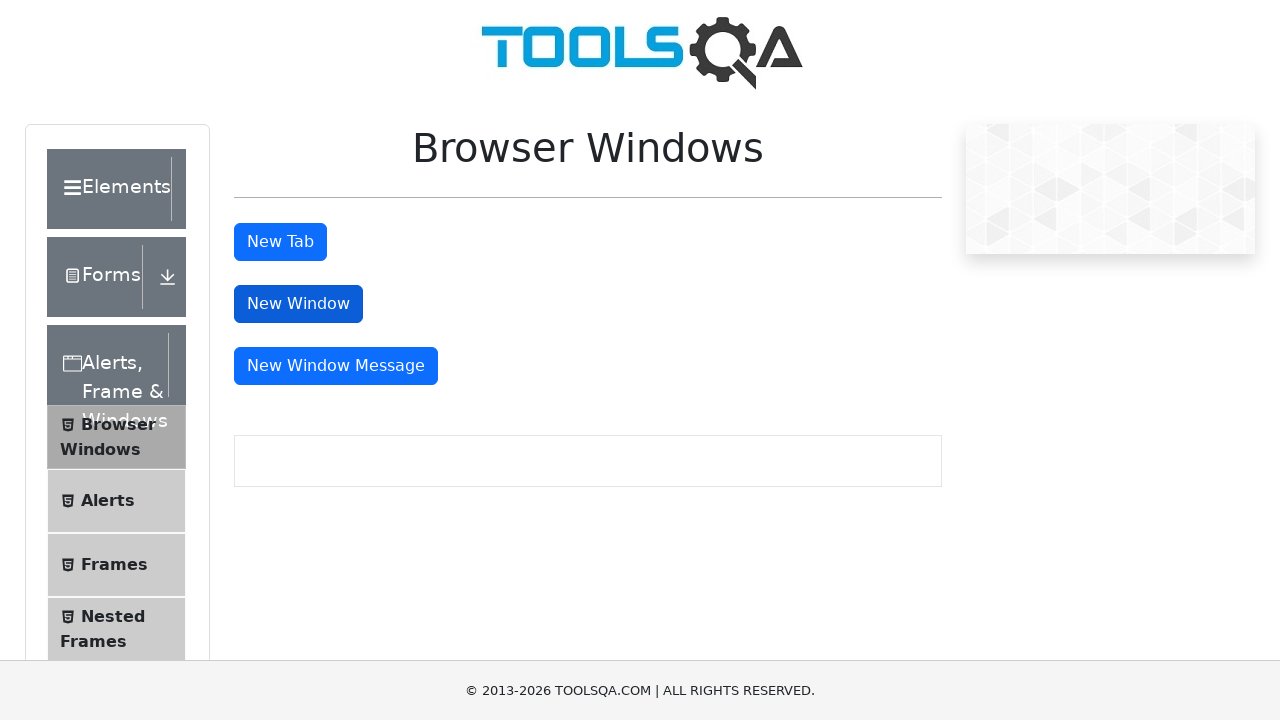

Verified parent window is active and 'New Window' button is present
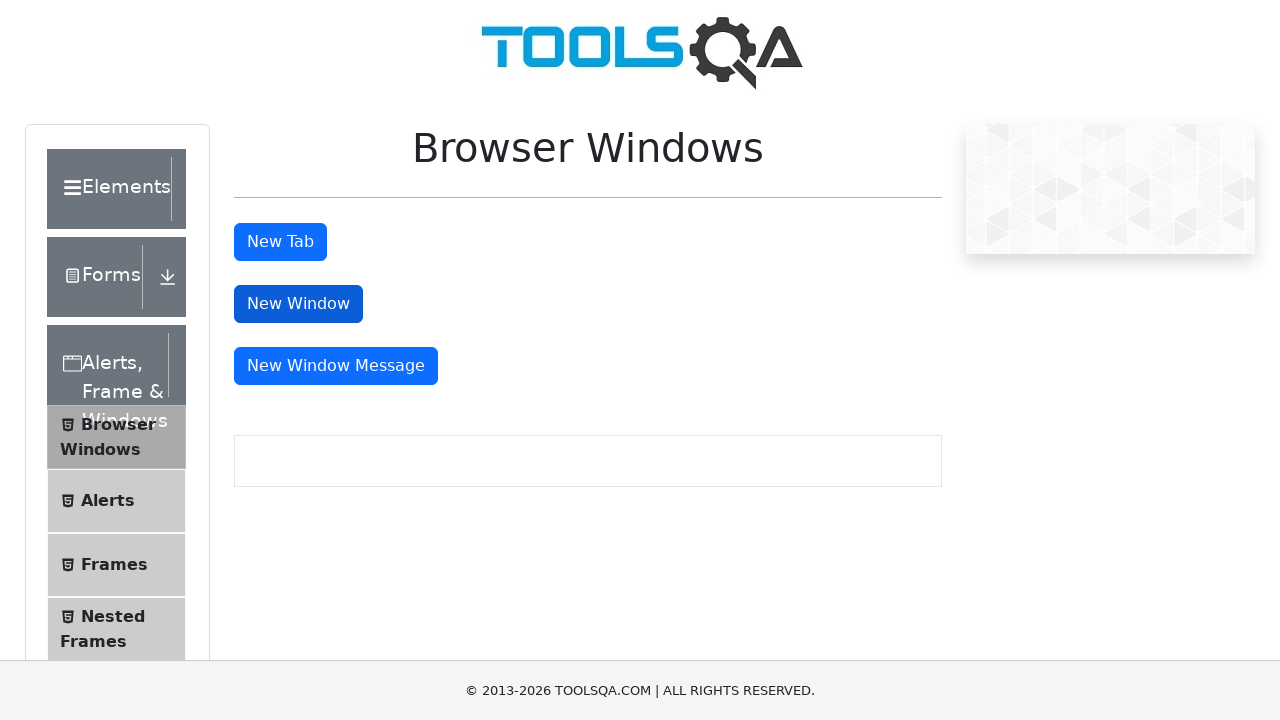

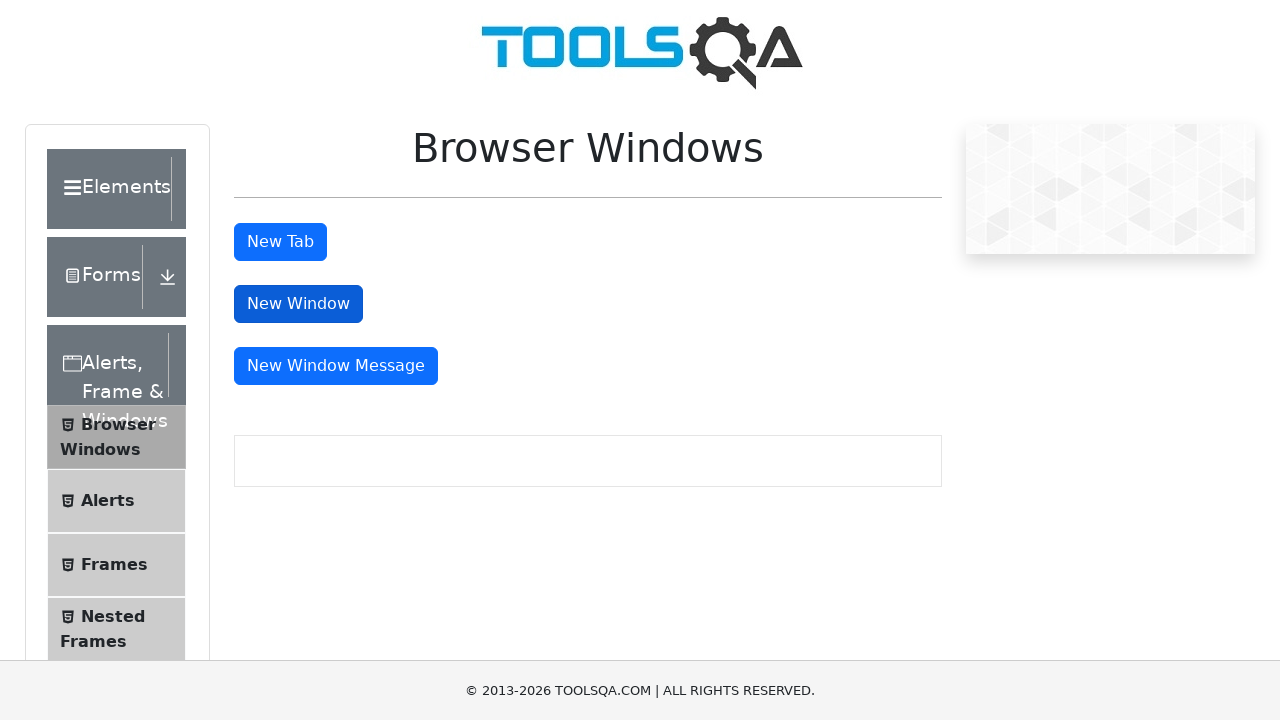